Navigates to the AngularJS website and then to a Protractor demo page to verify page loading

Starting URL: https://angularjs.org

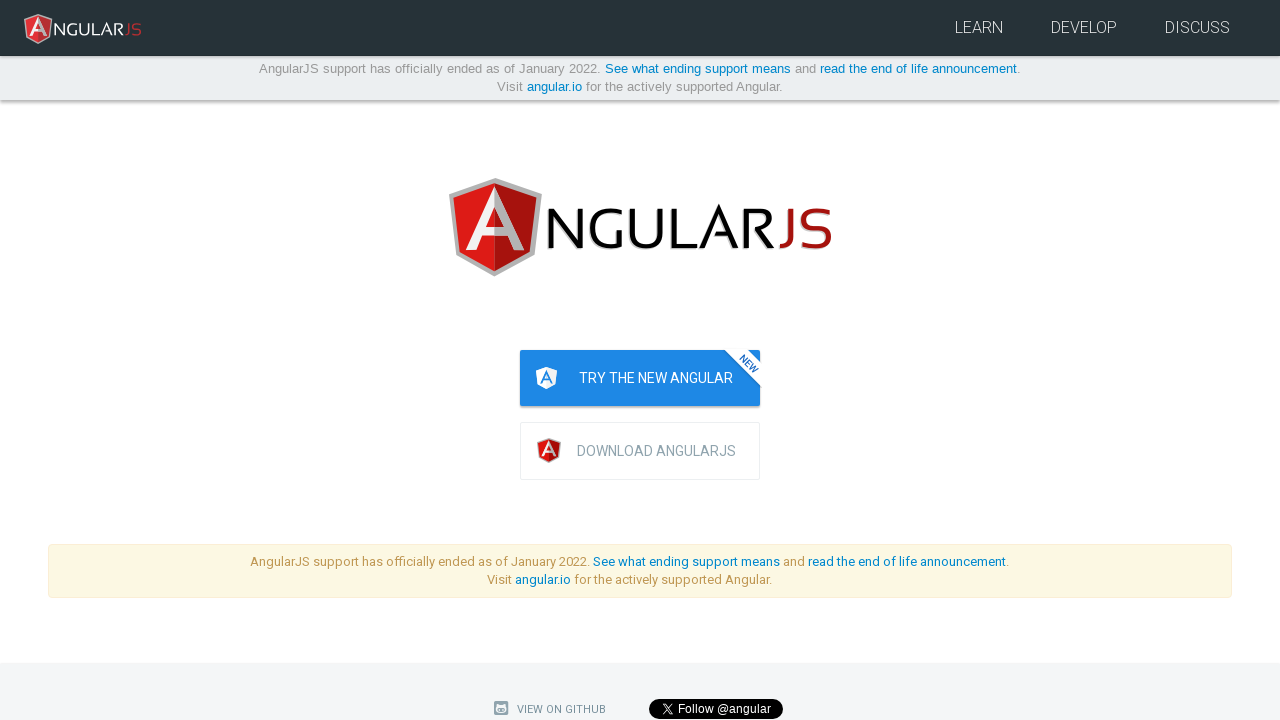

Navigated to Protractor demo page
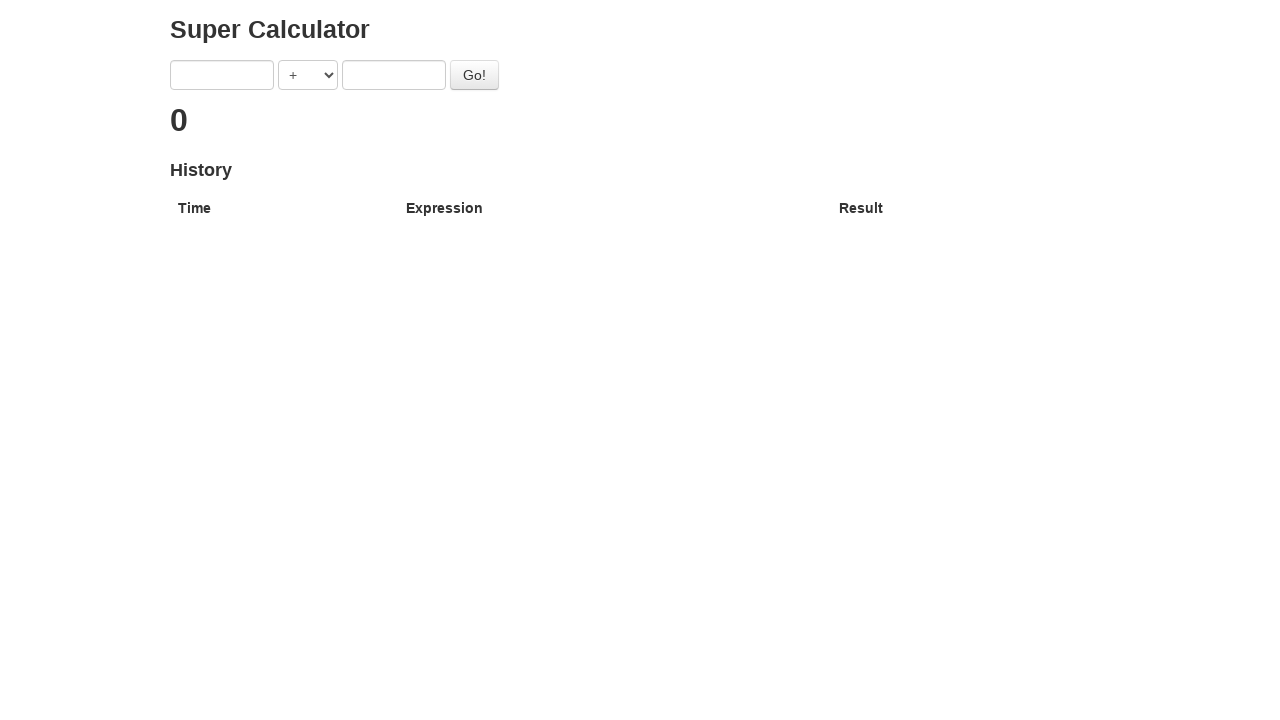

Page DOM content loaded successfully
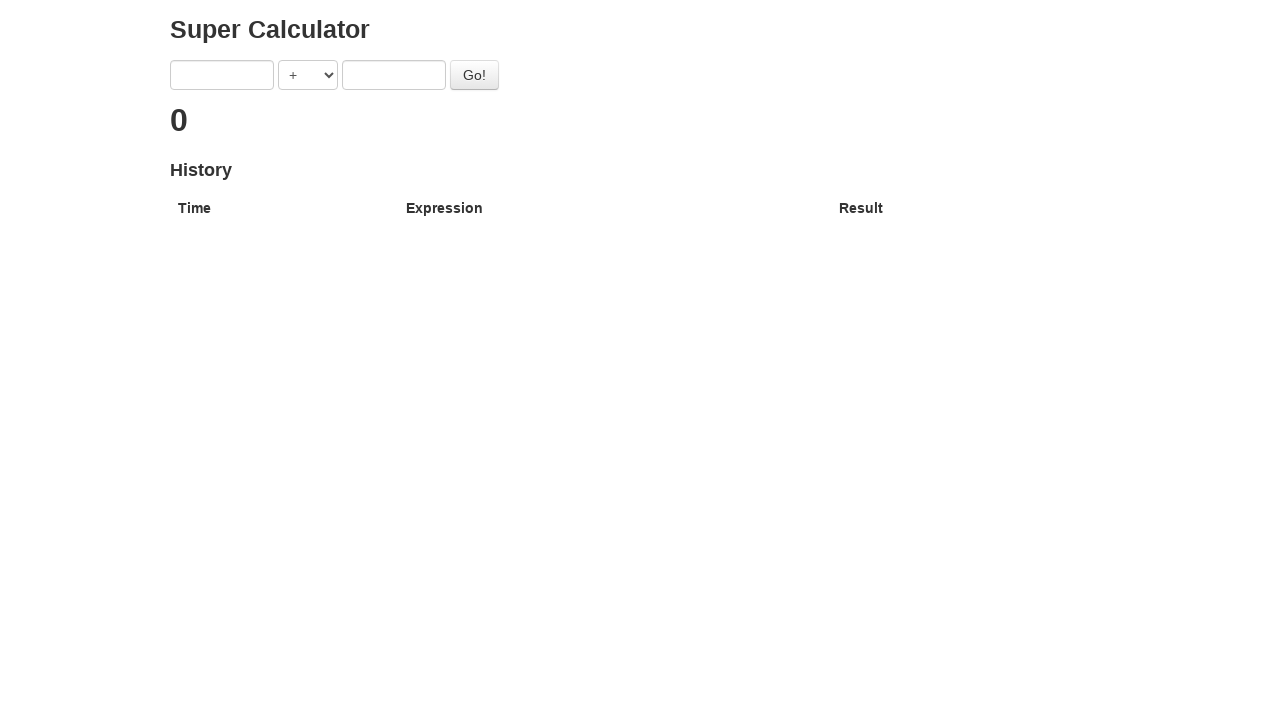

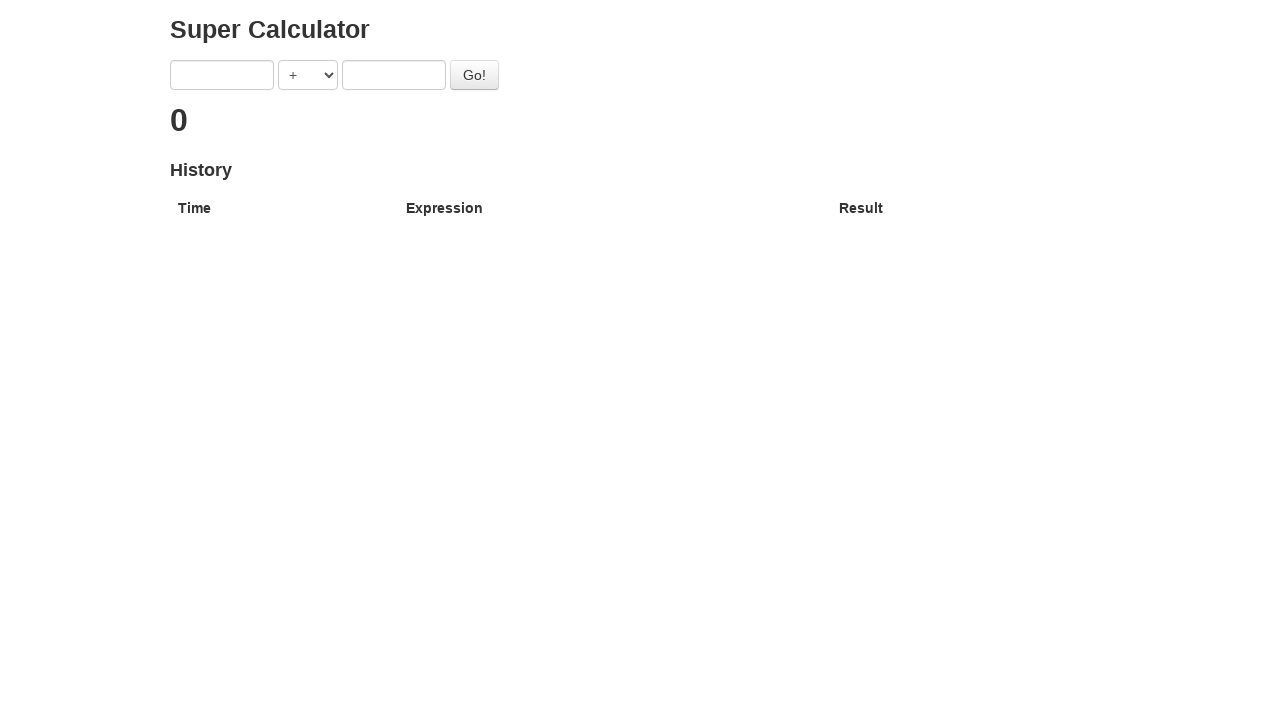